Tests page scrolling functionality by scrolling down the page in increments, then scrolling back up, and finally scrolling to a specific position using JavaScript execution.

Starting URL: https://www.actimind.com/

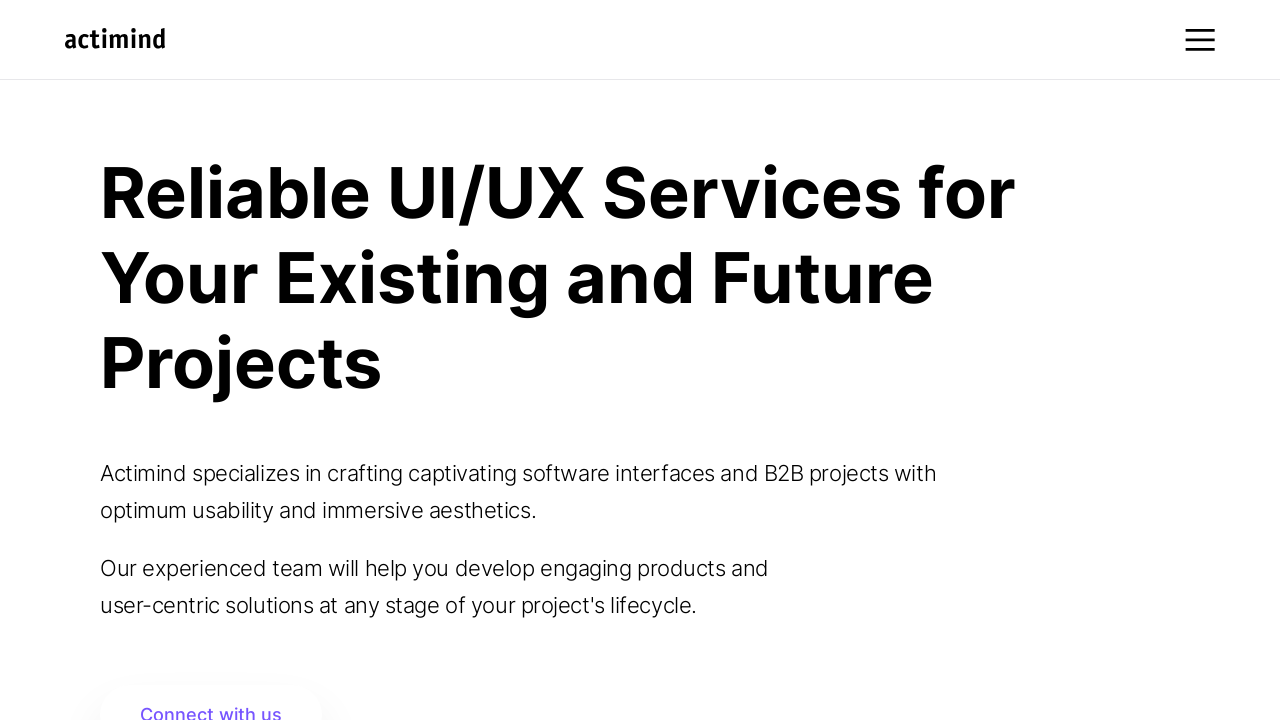

Scrolled down 500px (iteration 1)
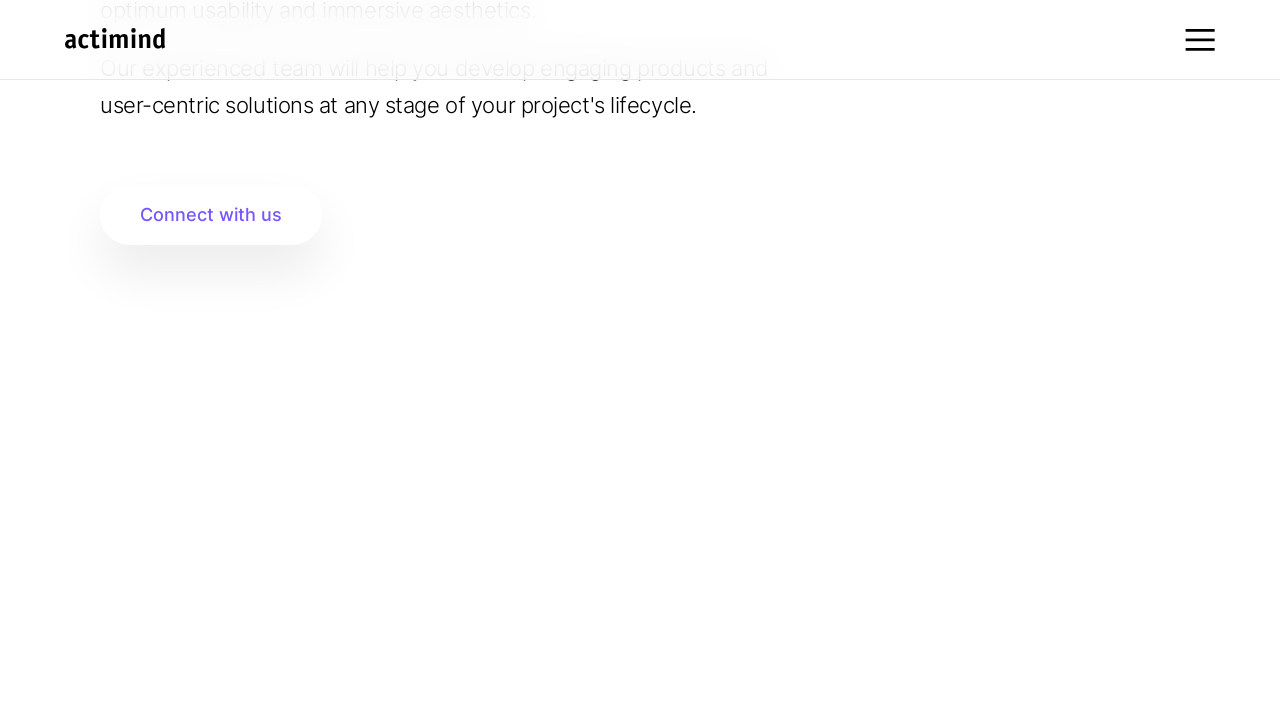

Waited 1 second after scrolling down
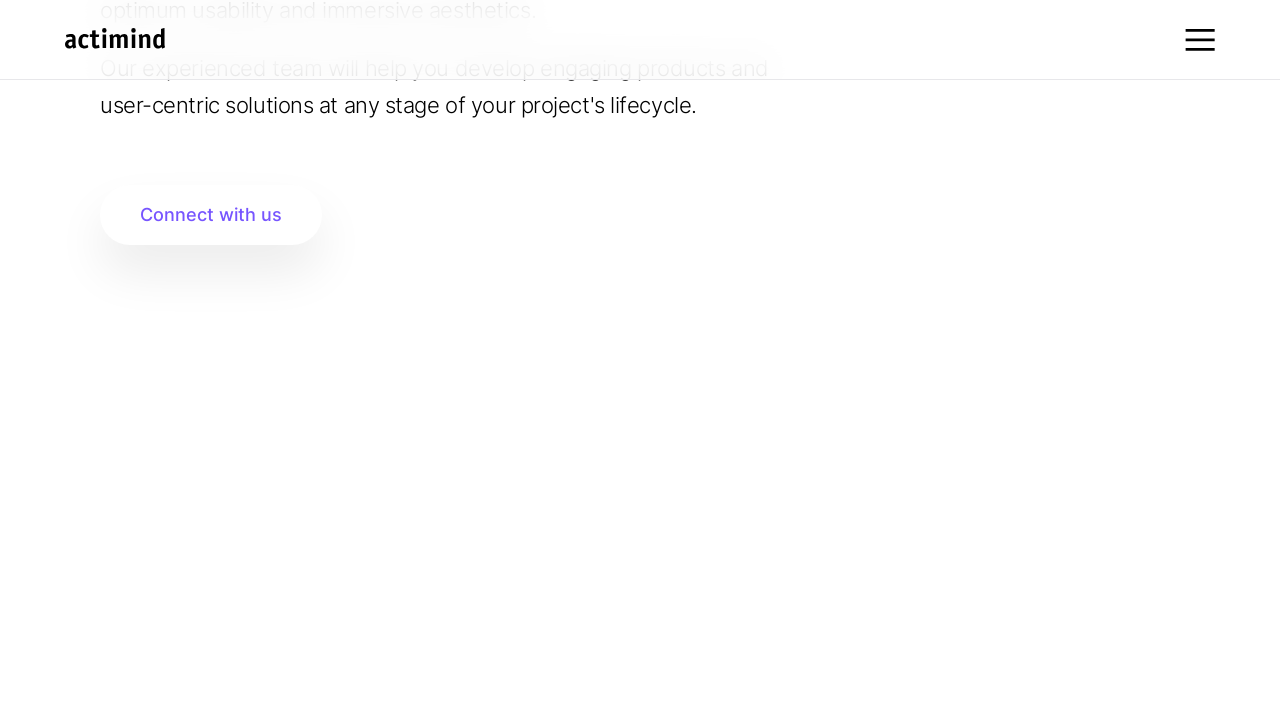

Scrolled down 500px (iteration 2)
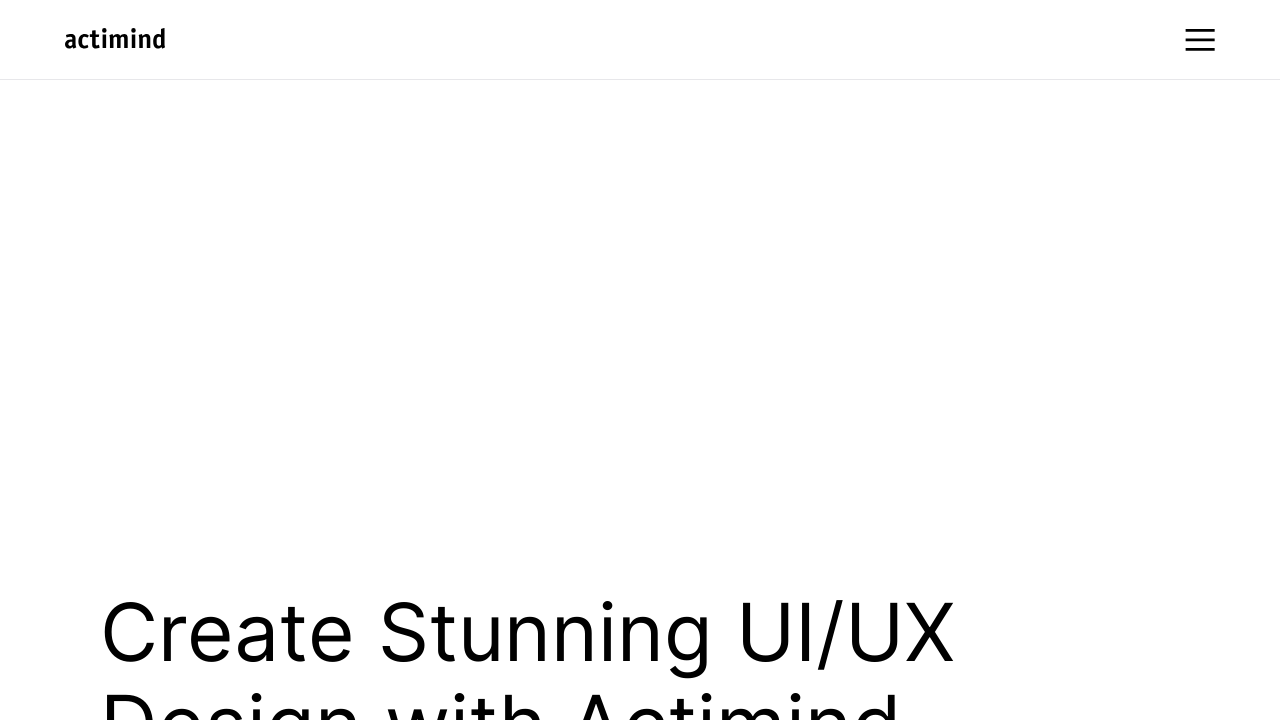

Waited 1 second after scrolling down
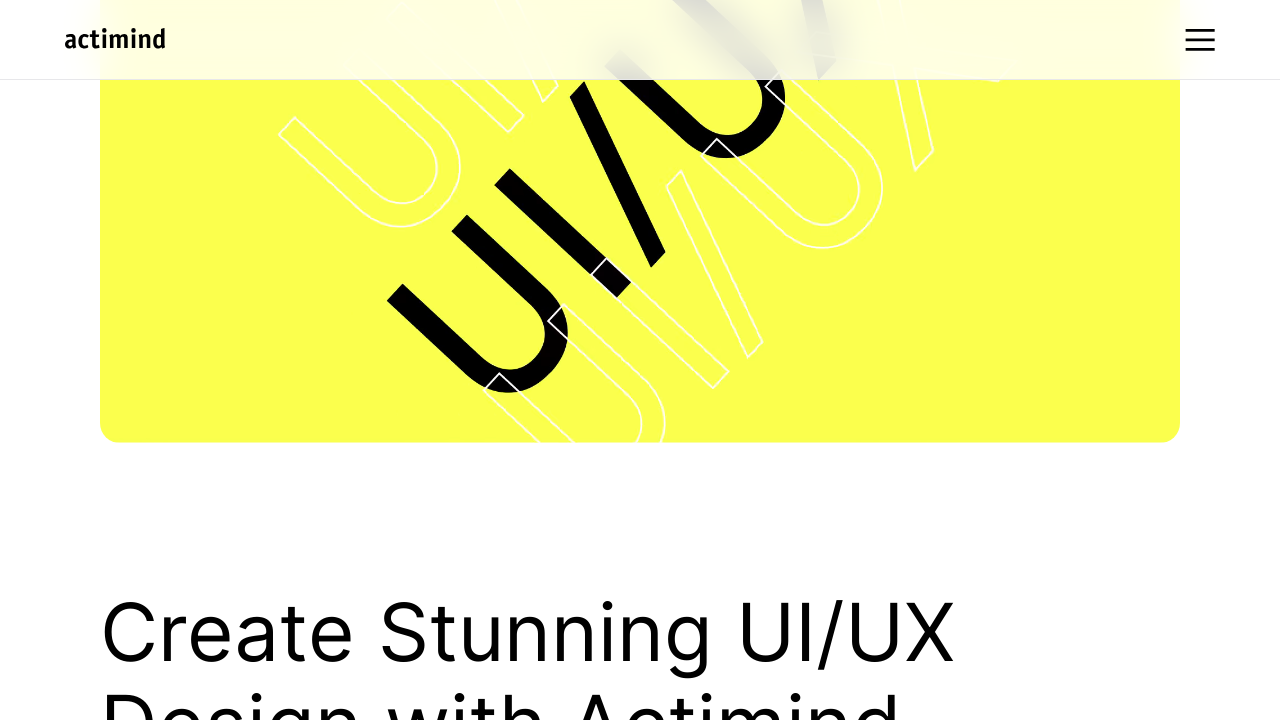

Scrolled down 500px (iteration 3)
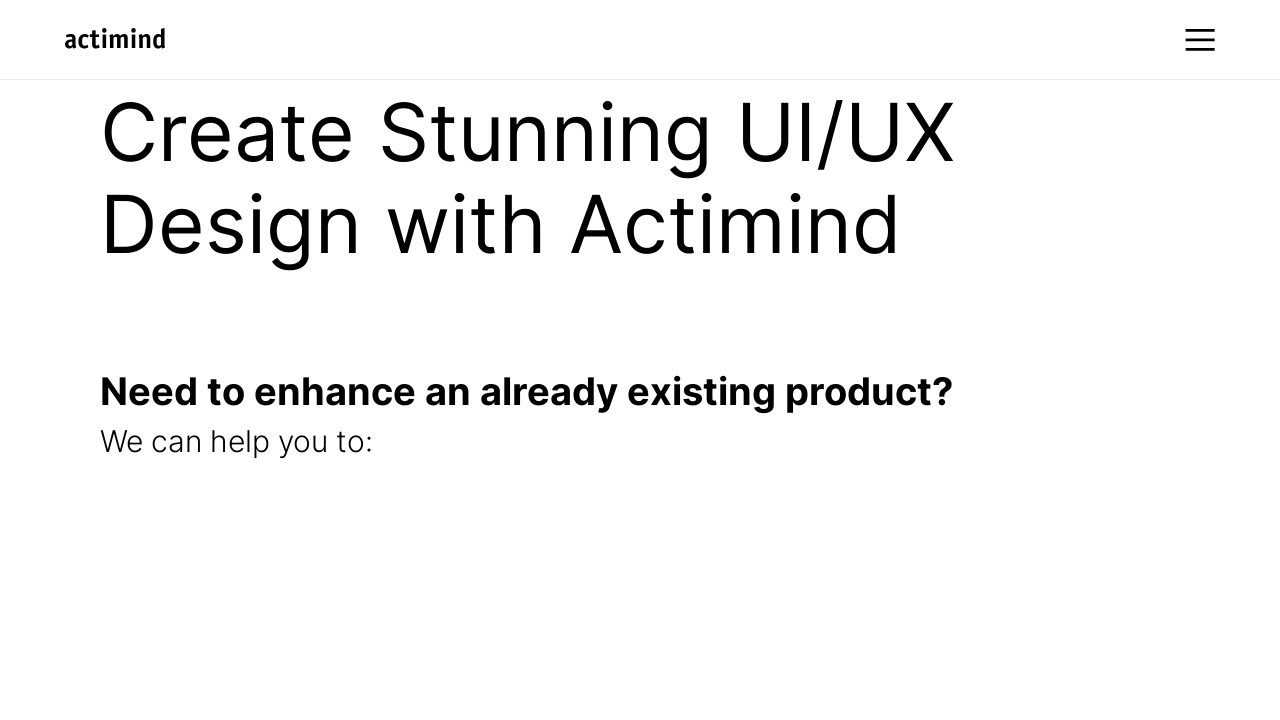

Waited 1 second after scrolling down
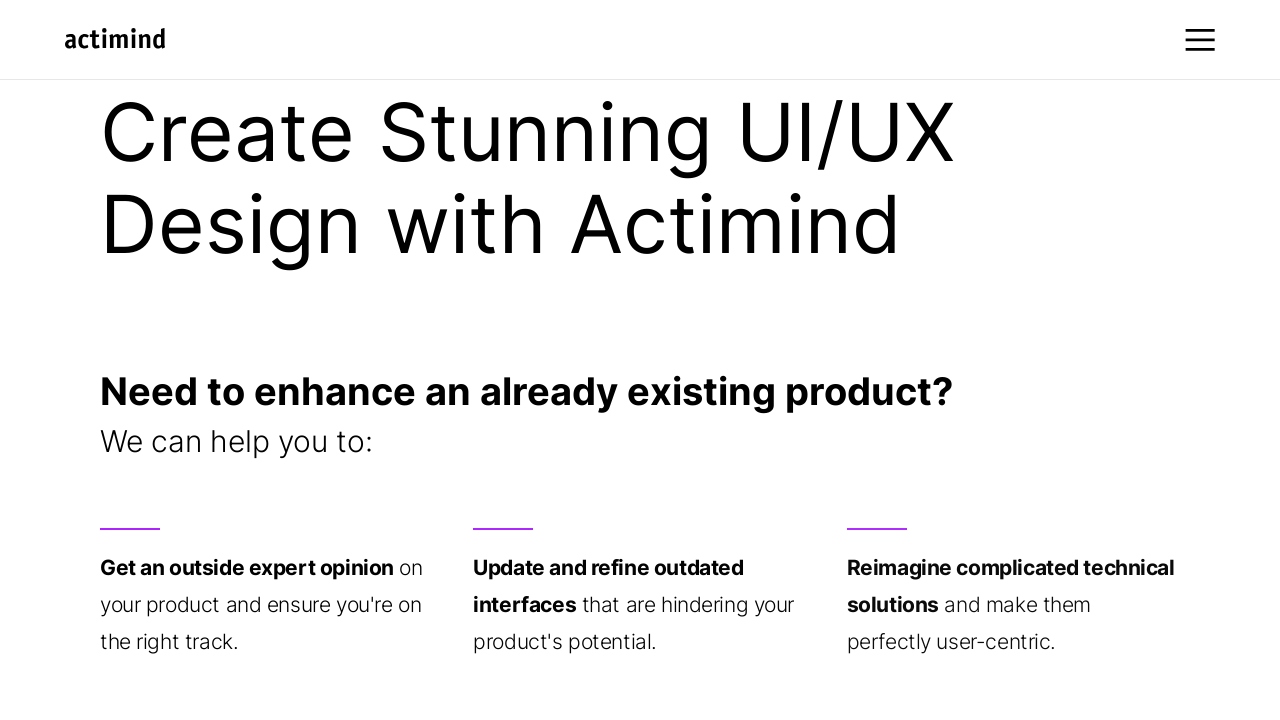

Scrolled down 500px (iteration 4)
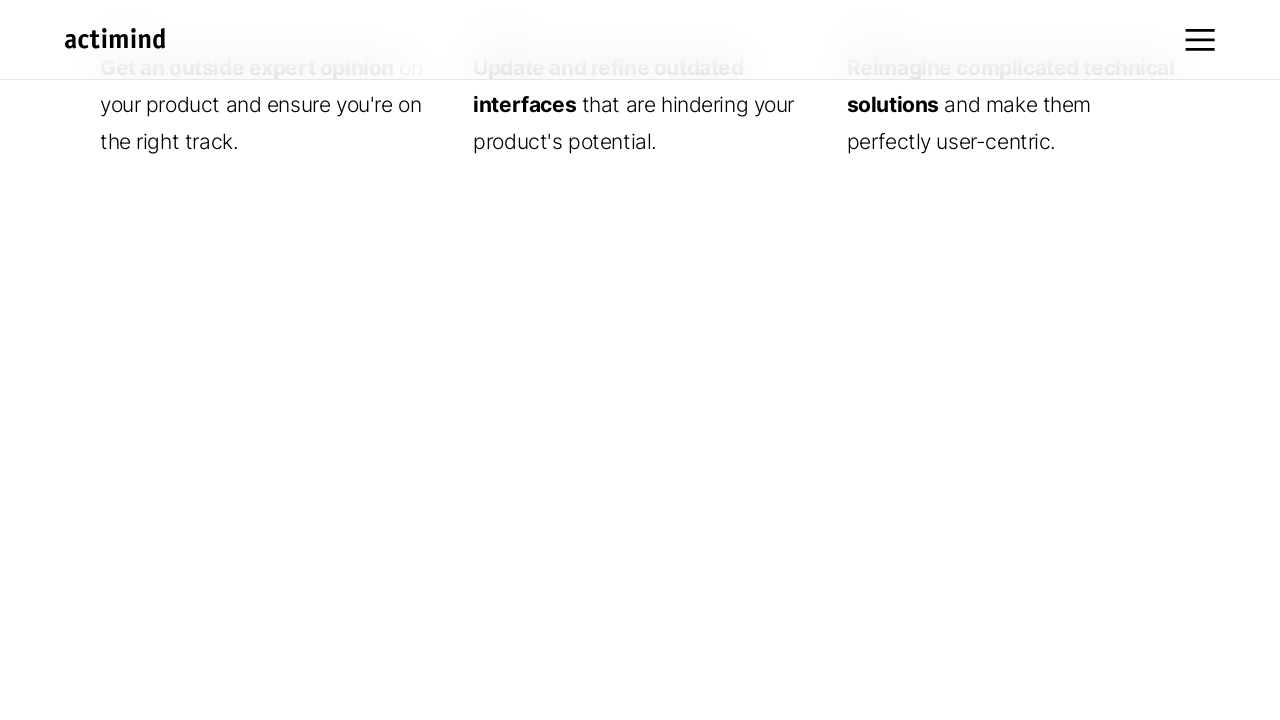

Waited 1 second after scrolling down
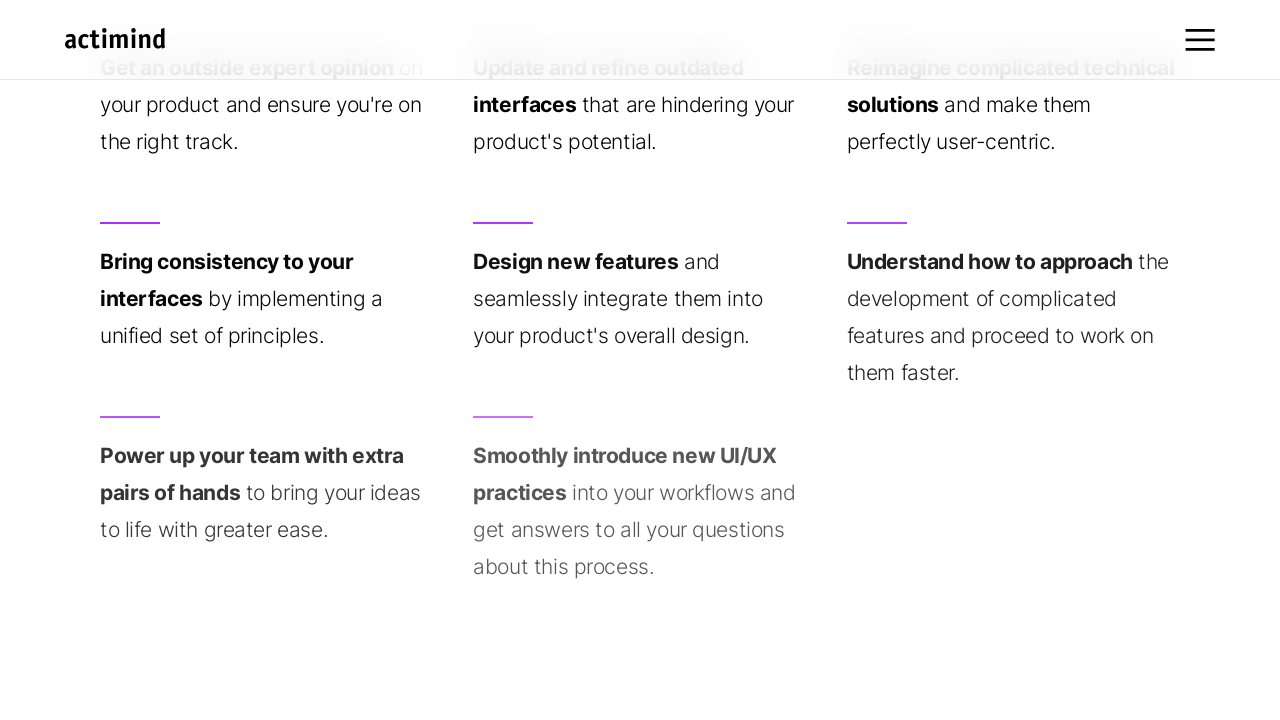

Scrolled up 500px (iteration 1)
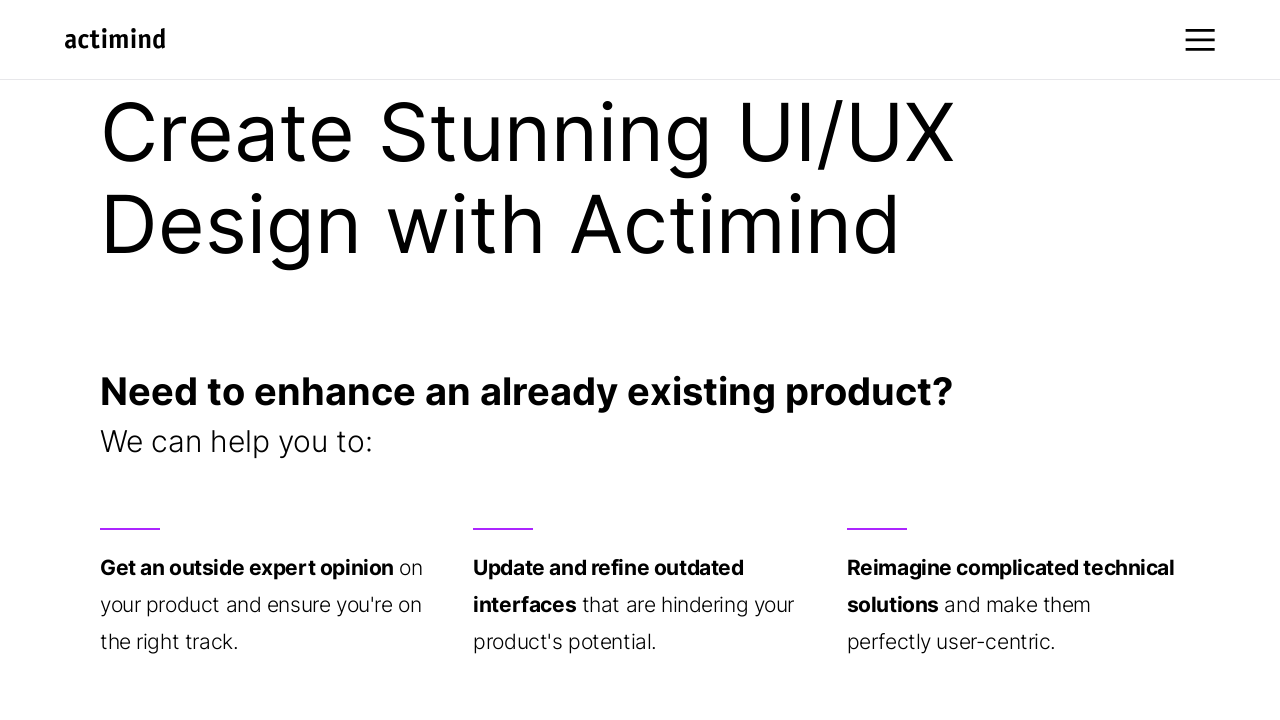

Waited 1 second after scrolling up
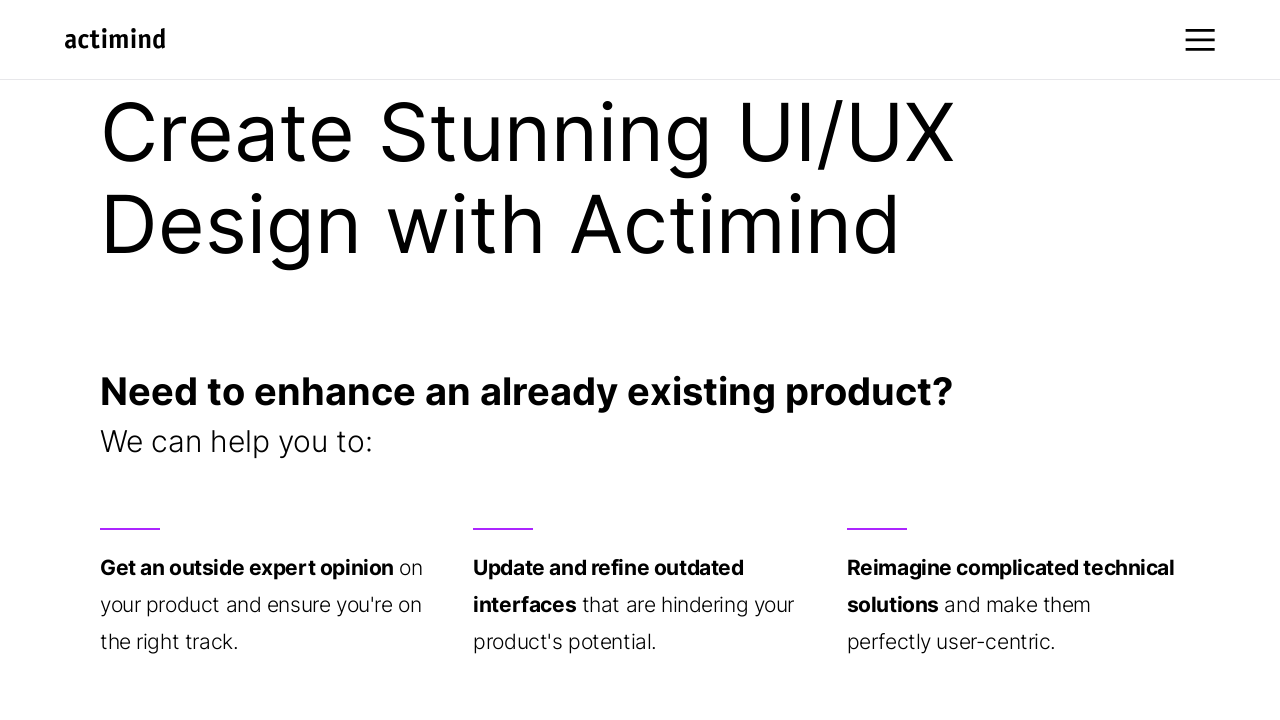

Scrolled up 500px (iteration 2)
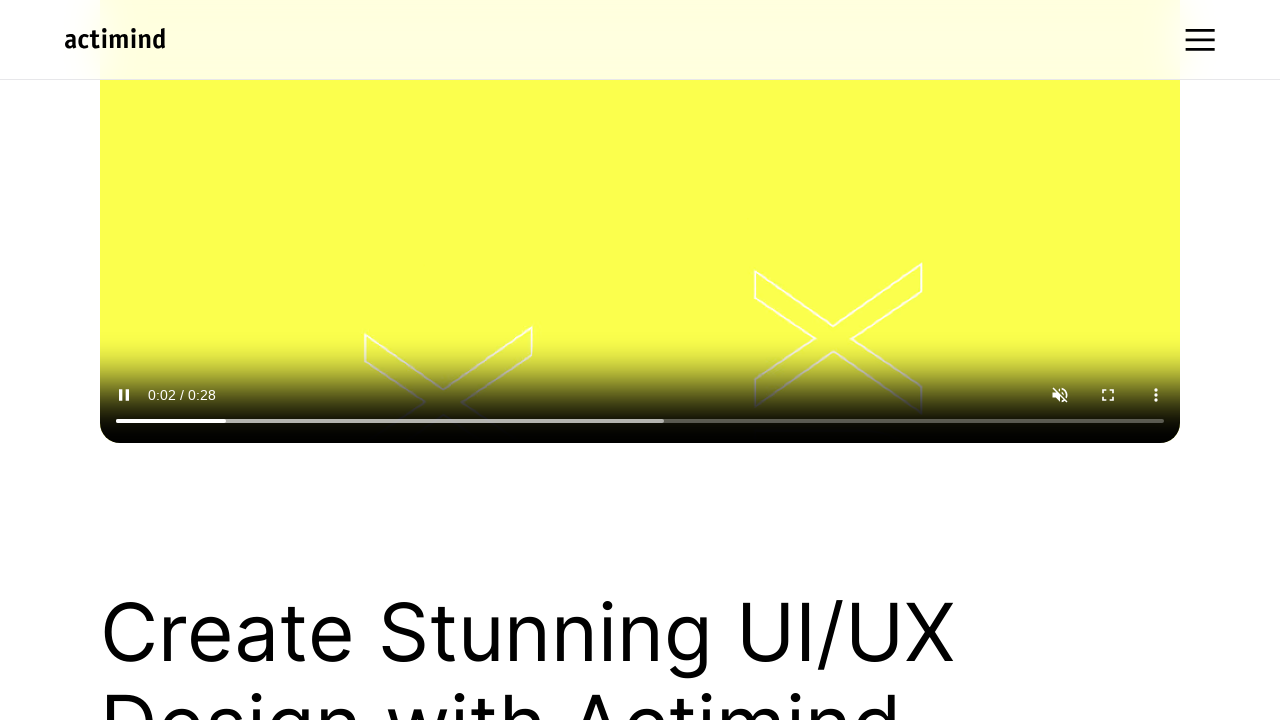

Waited 1 second after scrolling up
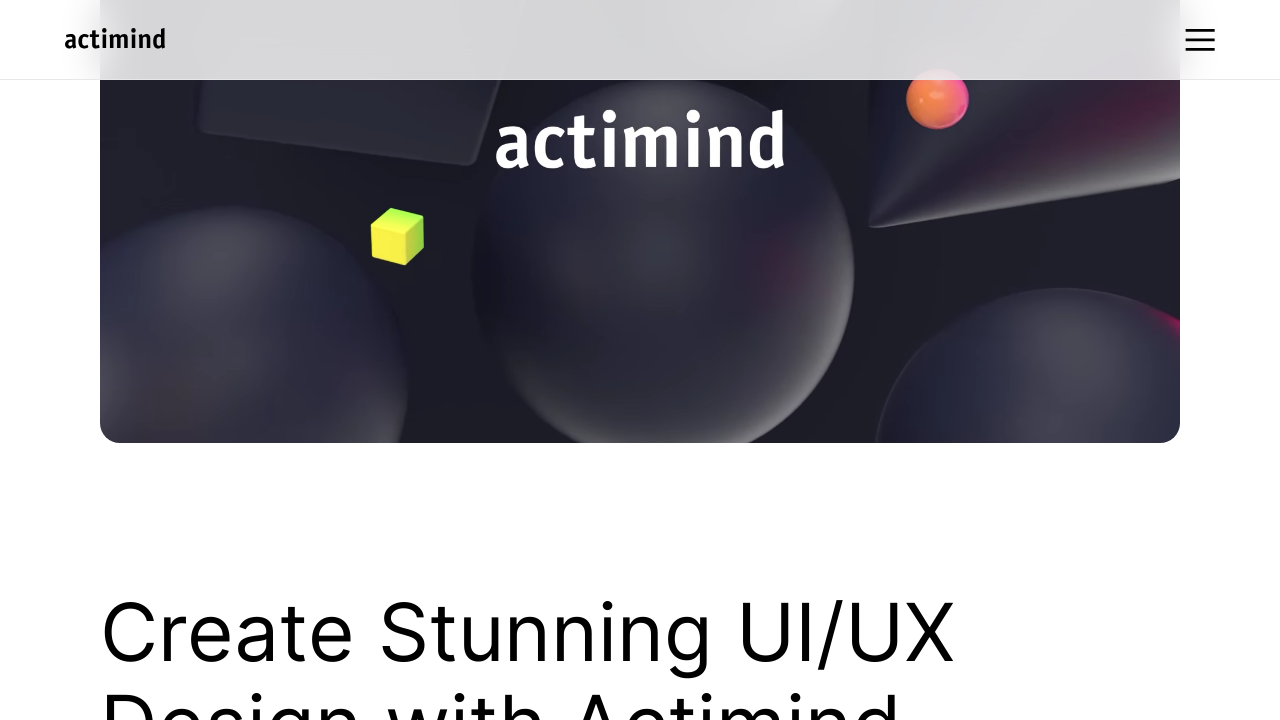

Scrolled up 500px (iteration 3)
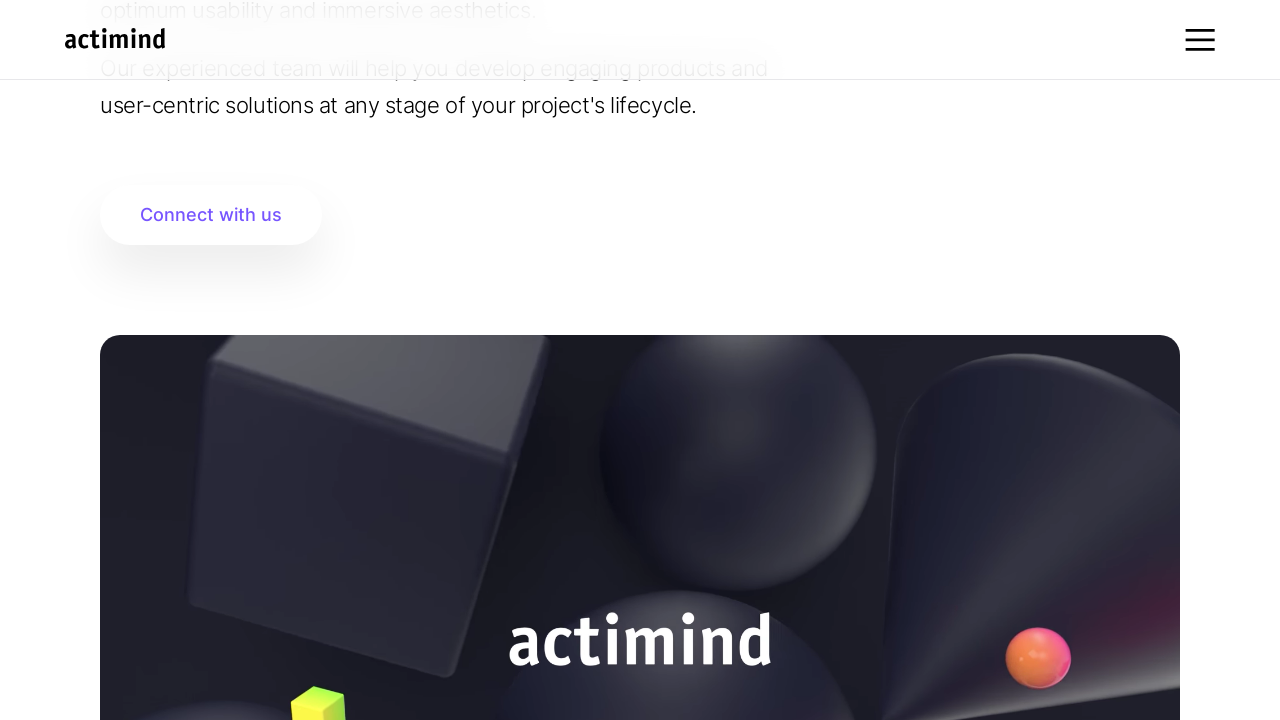

Waited 1 second after scrolling up
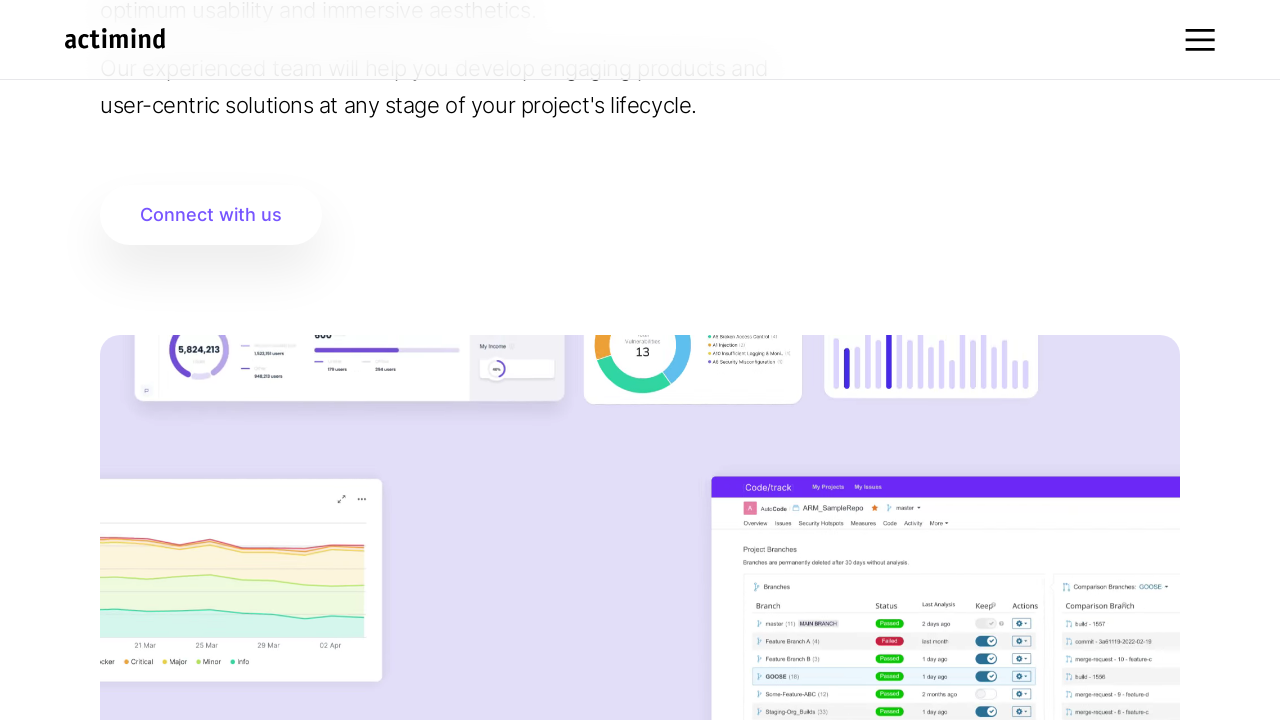

Scrolled up 500px (iteration 4)
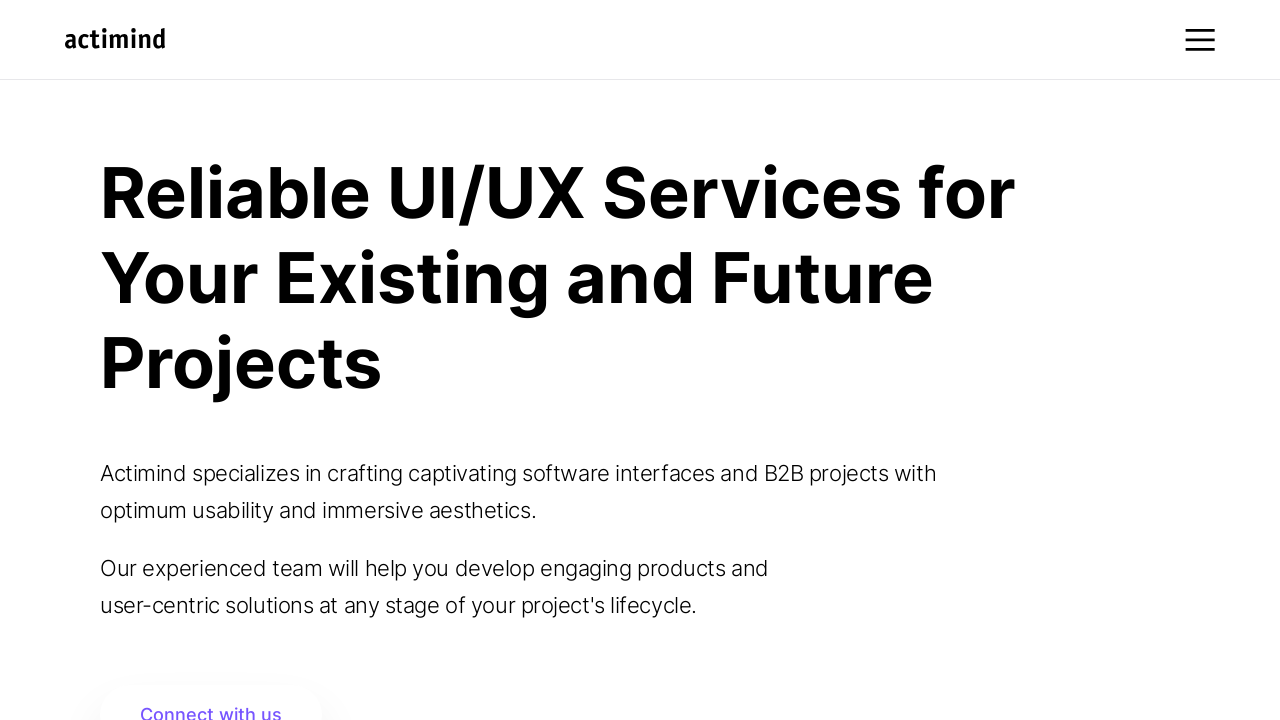

Waited 1 second after scrolling up
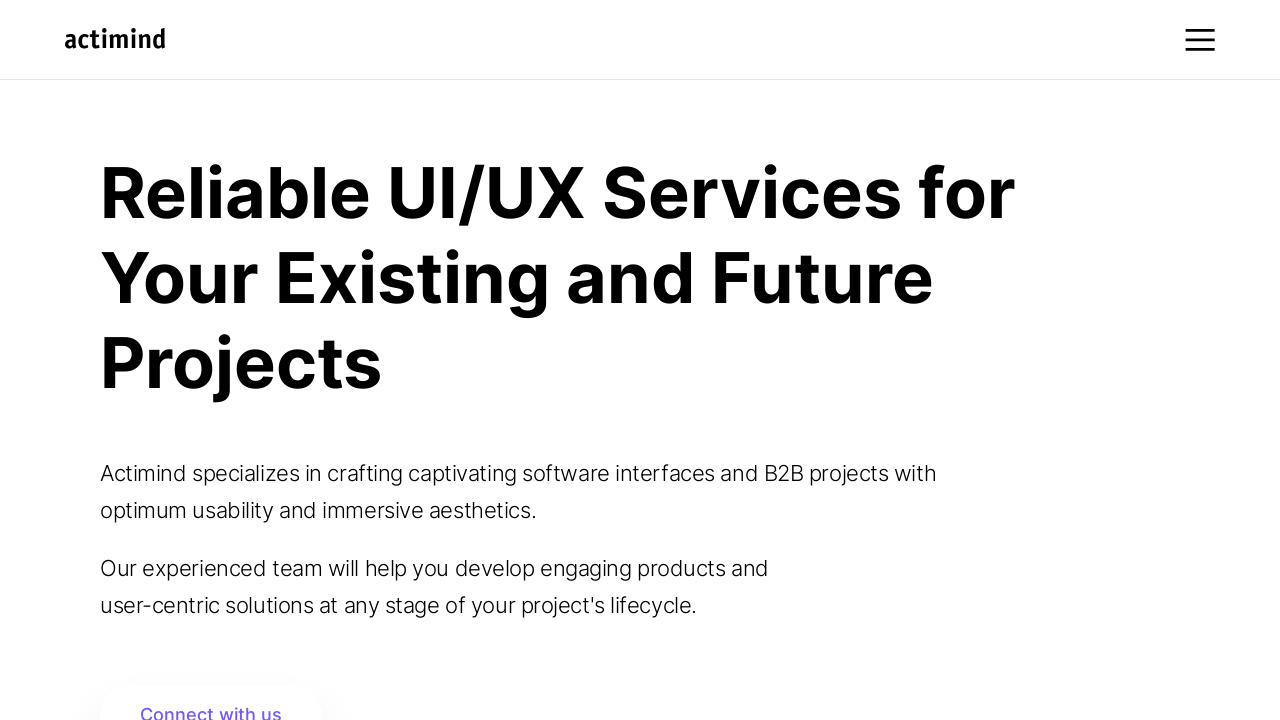

Scrolled up 500px (iteration 5)
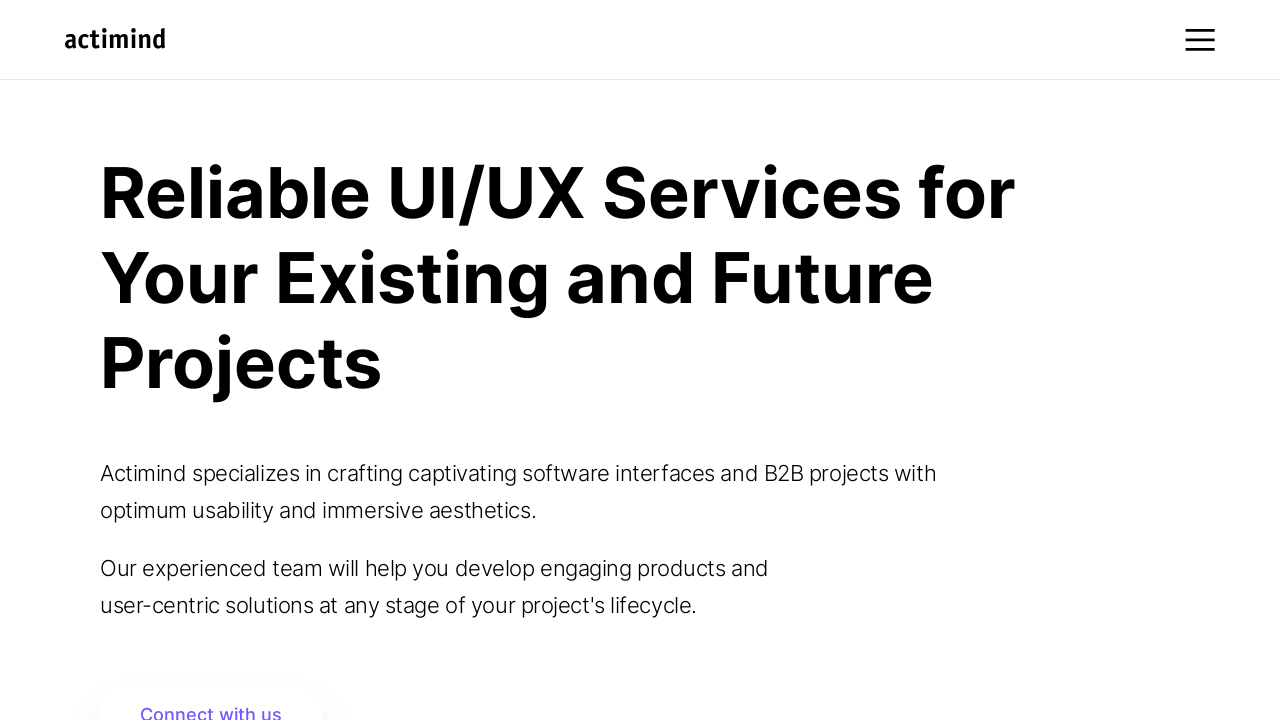

Waited 1 second after scrolling up
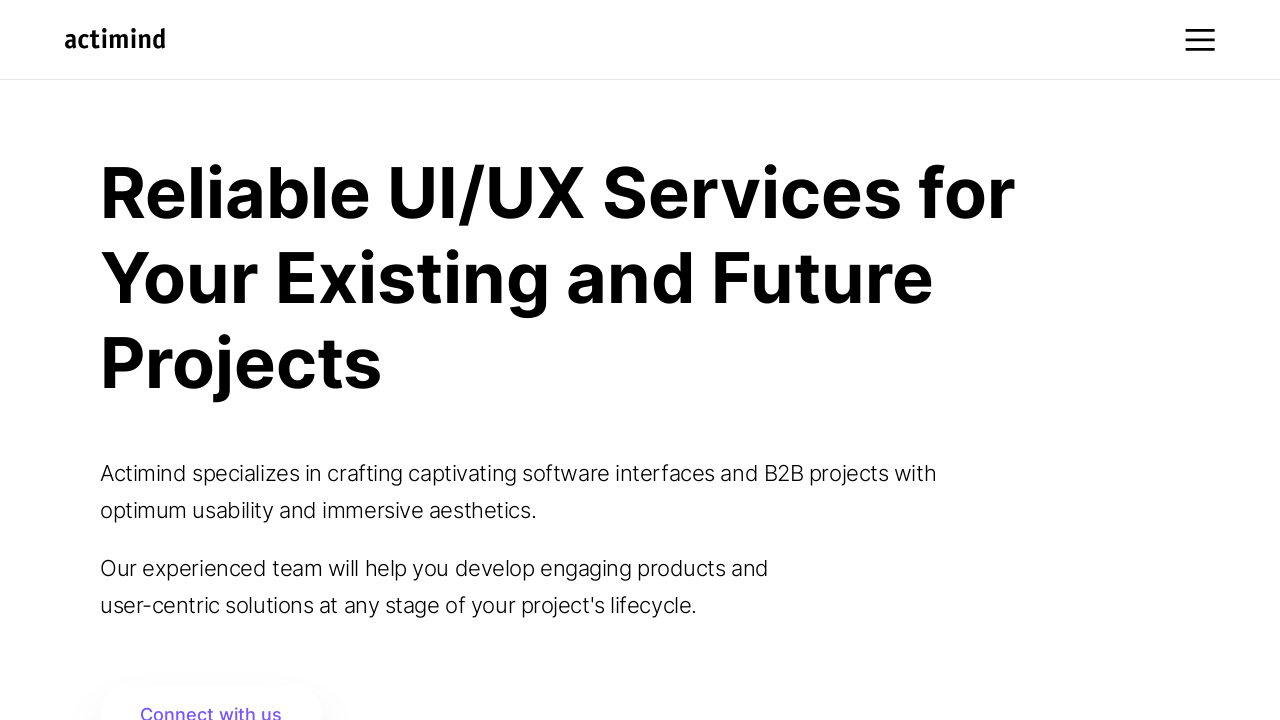

Scrolled to position 1000px from top
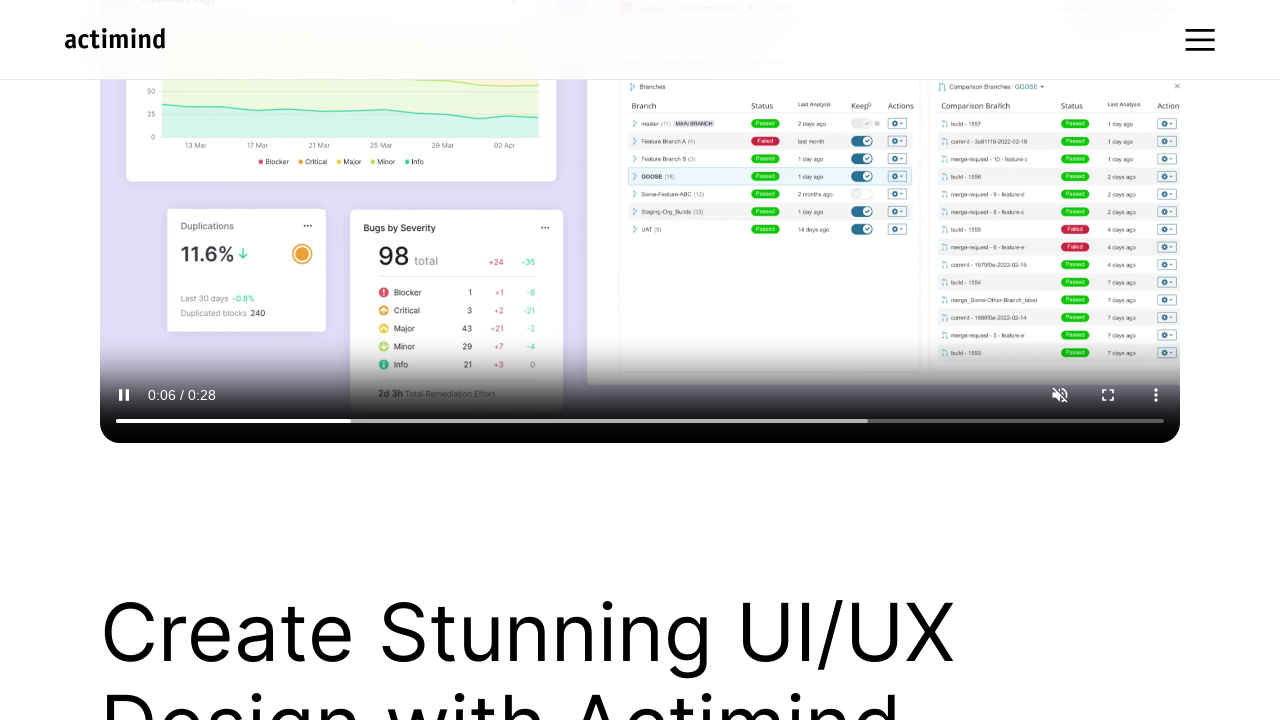

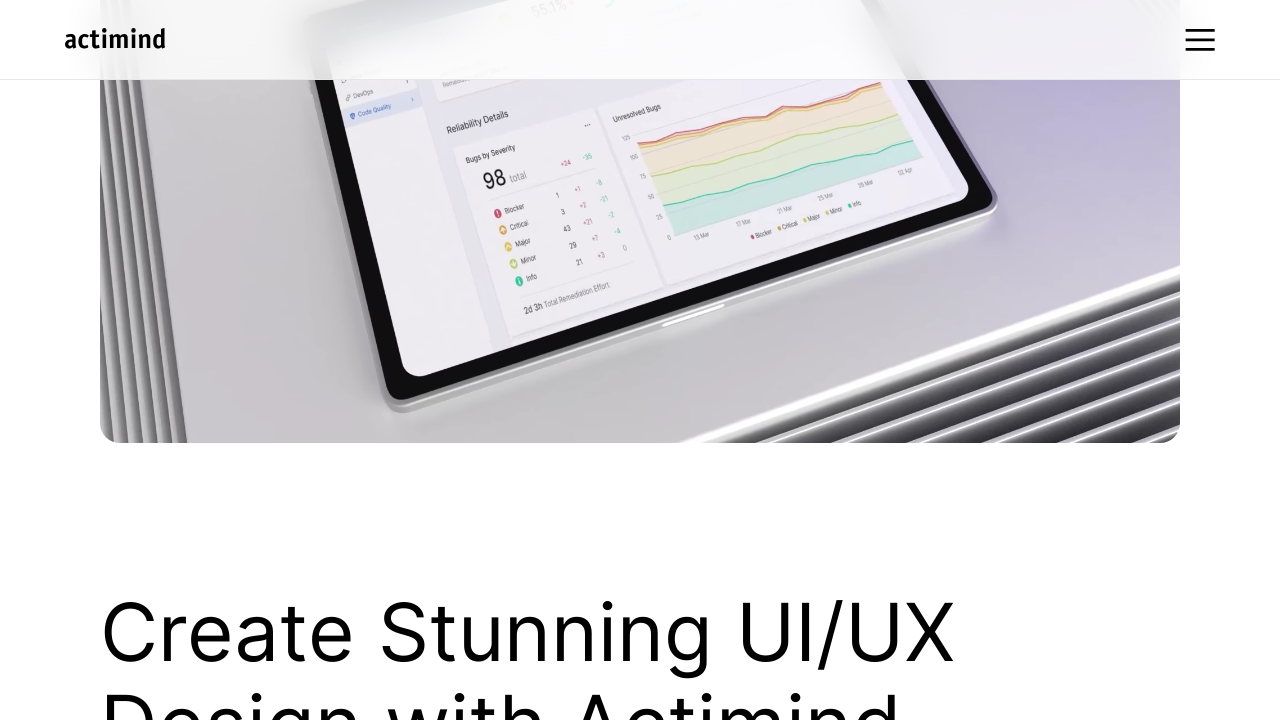